Tests JavaScript prompt alert functionality by interacting with the alert, entering text, and verifying the result

Starting URL: https://the-internet.herokuapp.com/javascript_alerts

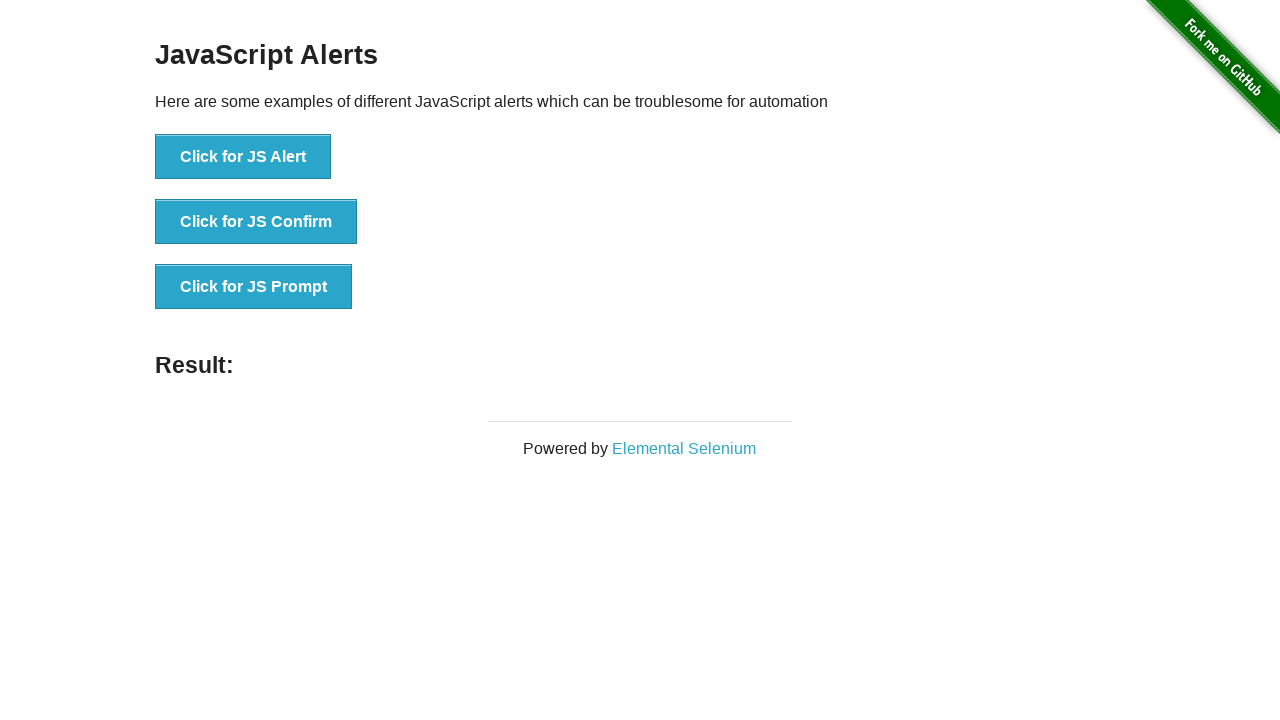

Clicked the 'Click for JS Prompt' button to trigger the prompt dialog at (254, 287) on xpath=//button[.='Click for JS Prompt']
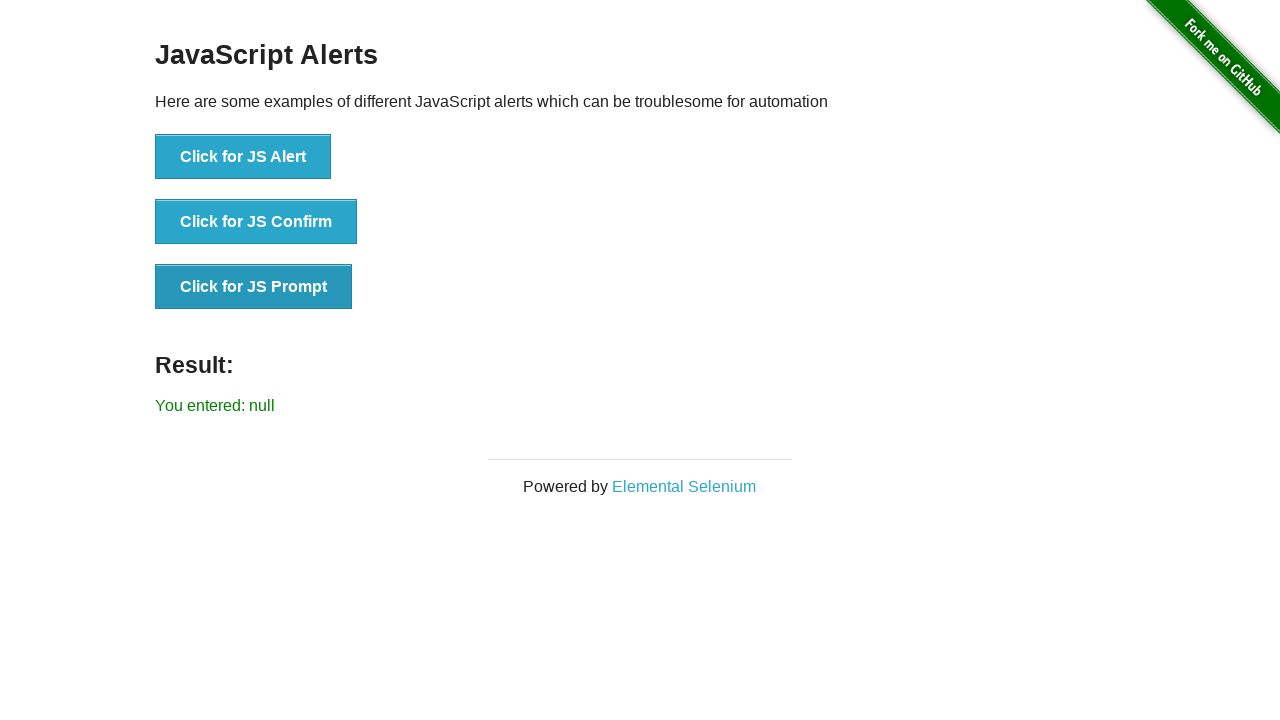

Set up dialog handler to accept prompt with text 'SDET'
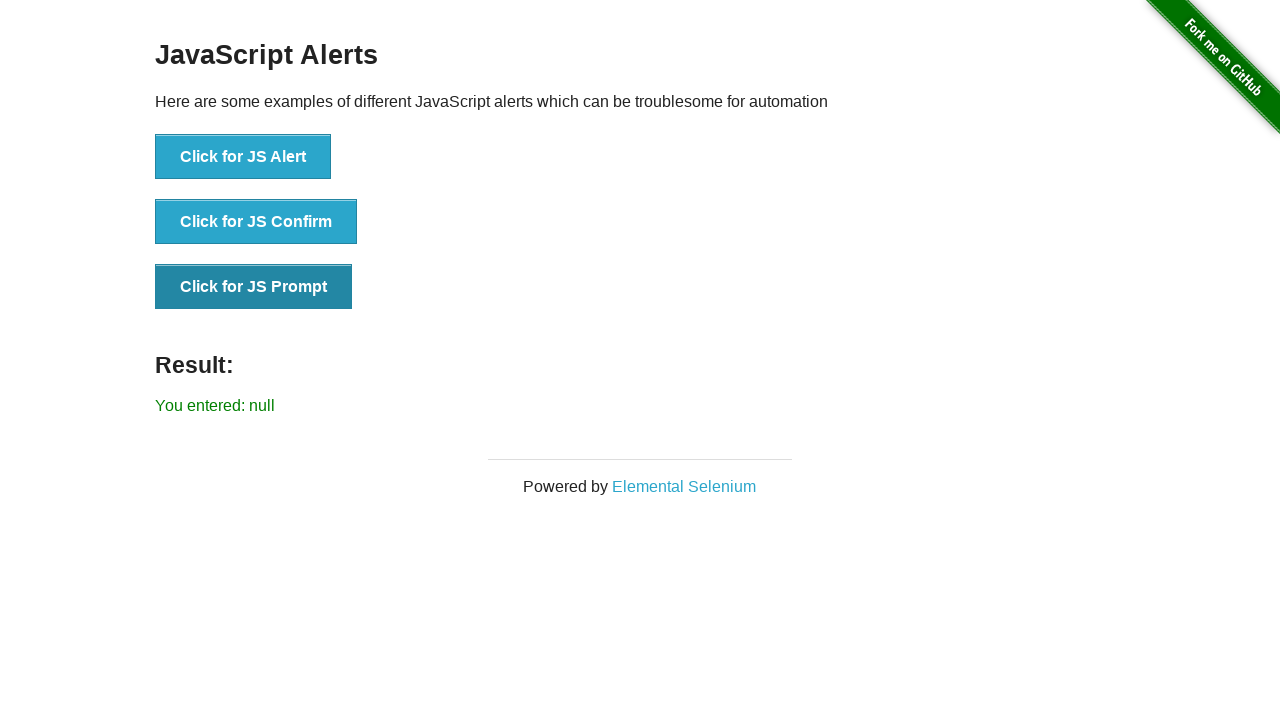

Clicked the 'Click for JS Prompt' button again to trigger the prompt dialog at (254, 287) on xpath=//button[.='Click for JS Prompt']
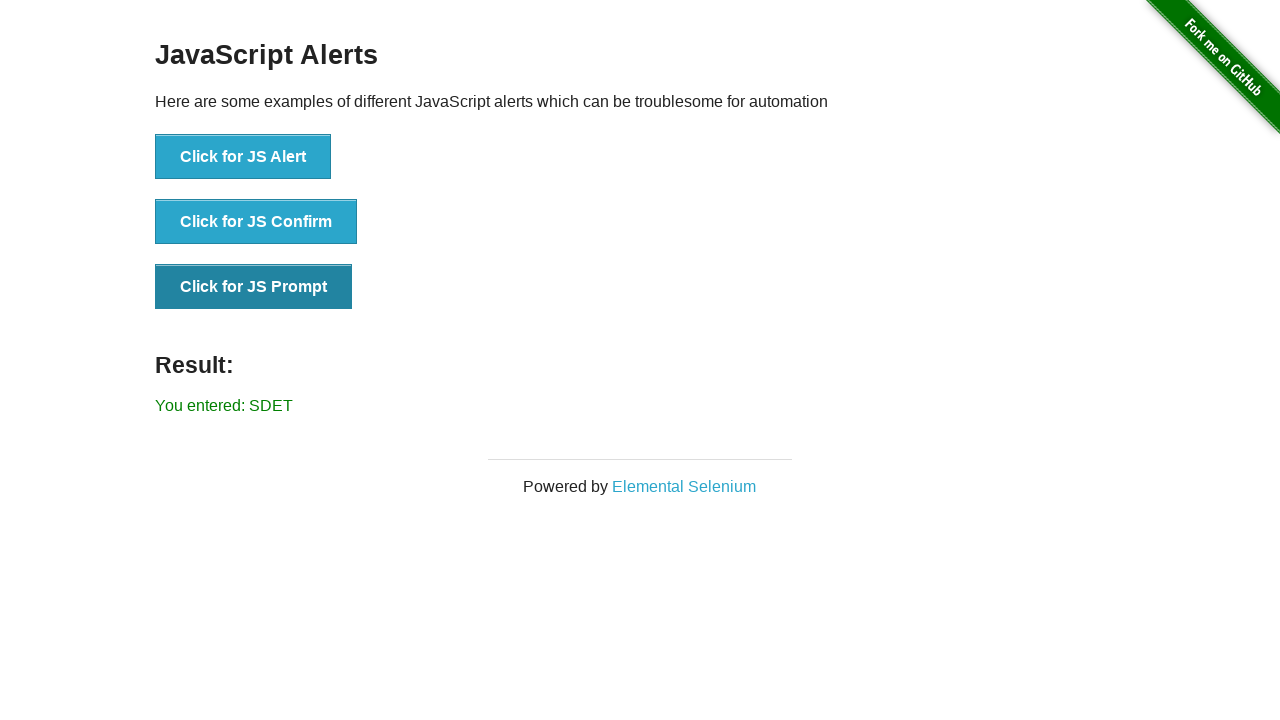

Retrieved the result text from #result element
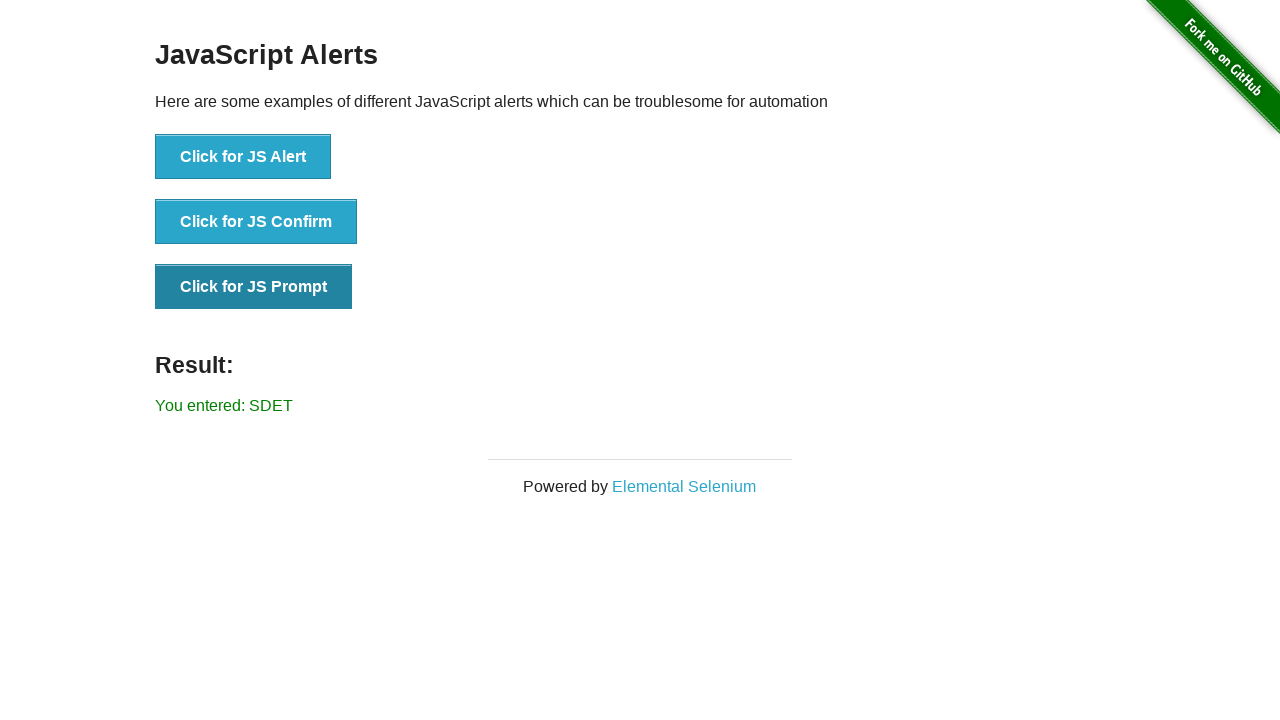

Verified that result text is 'You entered: SDET'
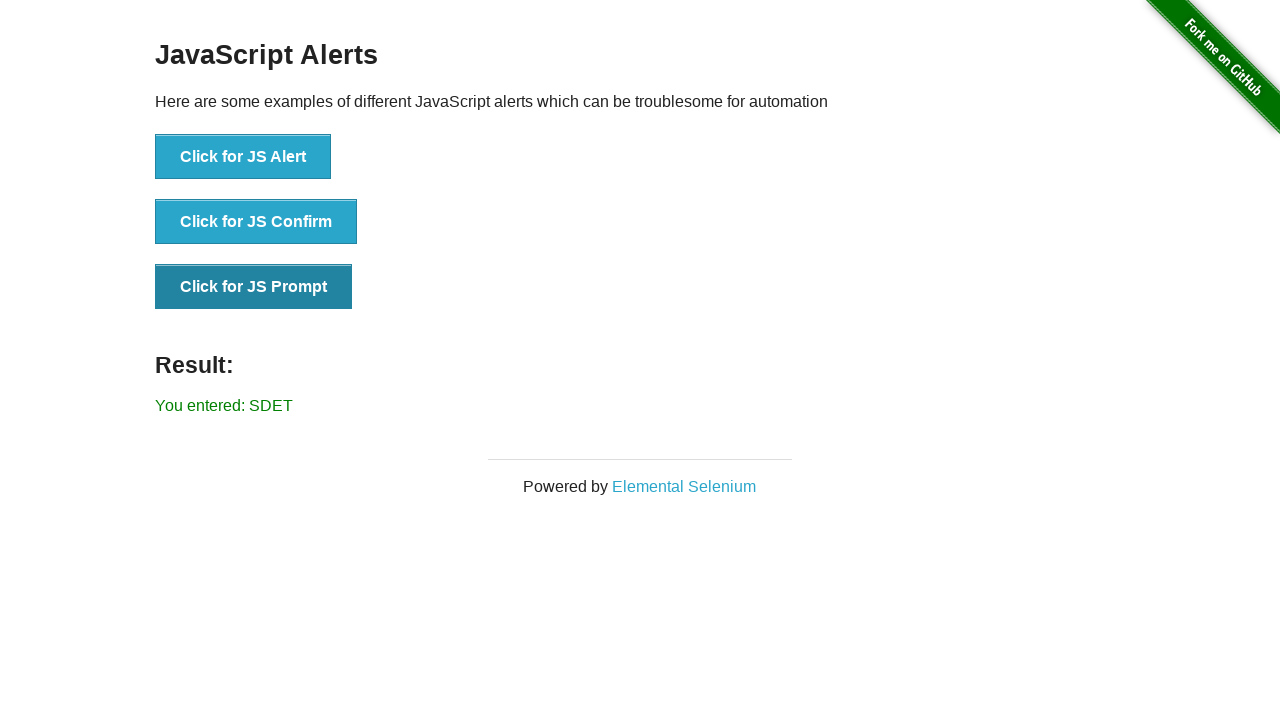

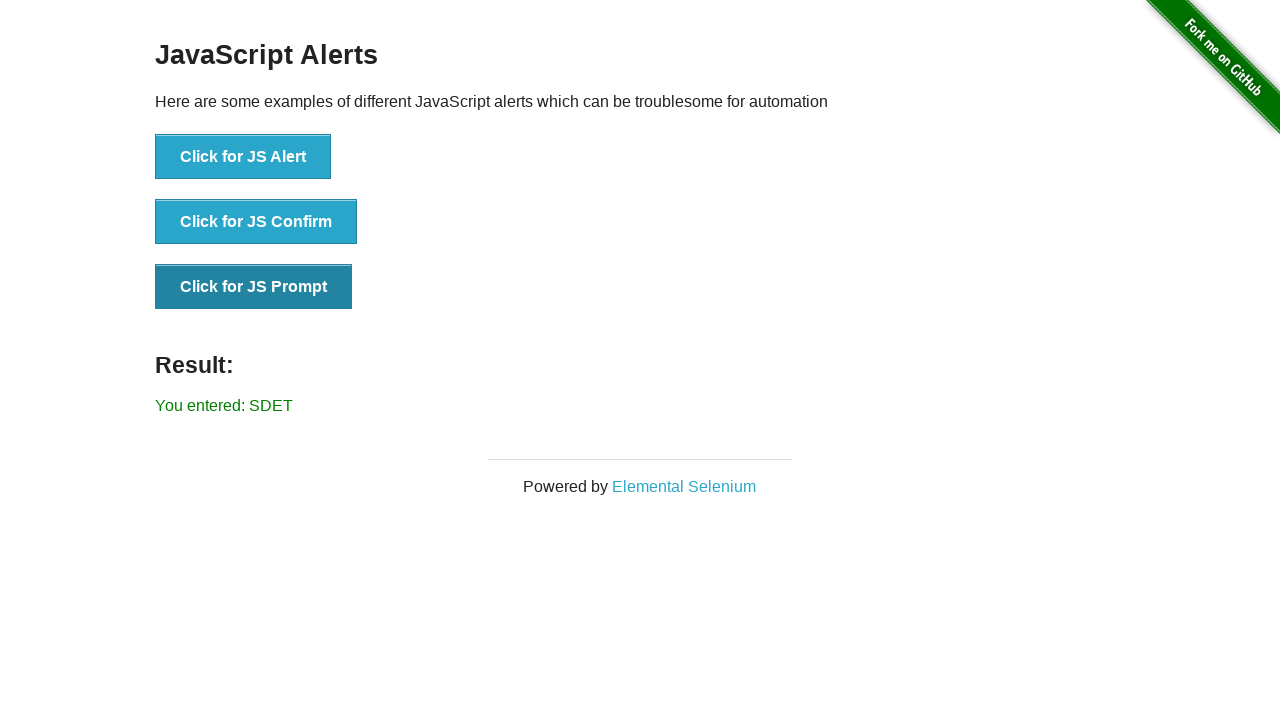